Tests working with multiple browser windows by clicking a link that opens a new window, then switching between the original and new window to verify their titles.

Starting URL: https://the-internet.herokuapp.com/windows

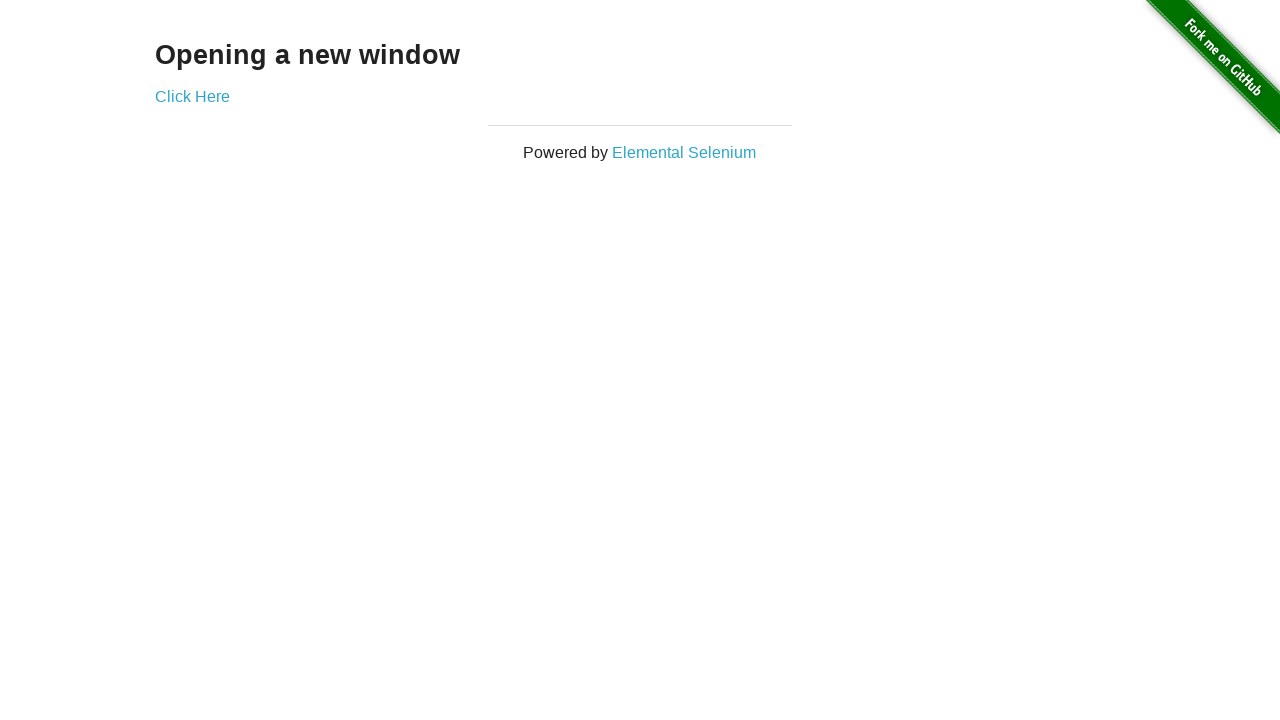

Clicked link to open new window at (192, 96) on .example a
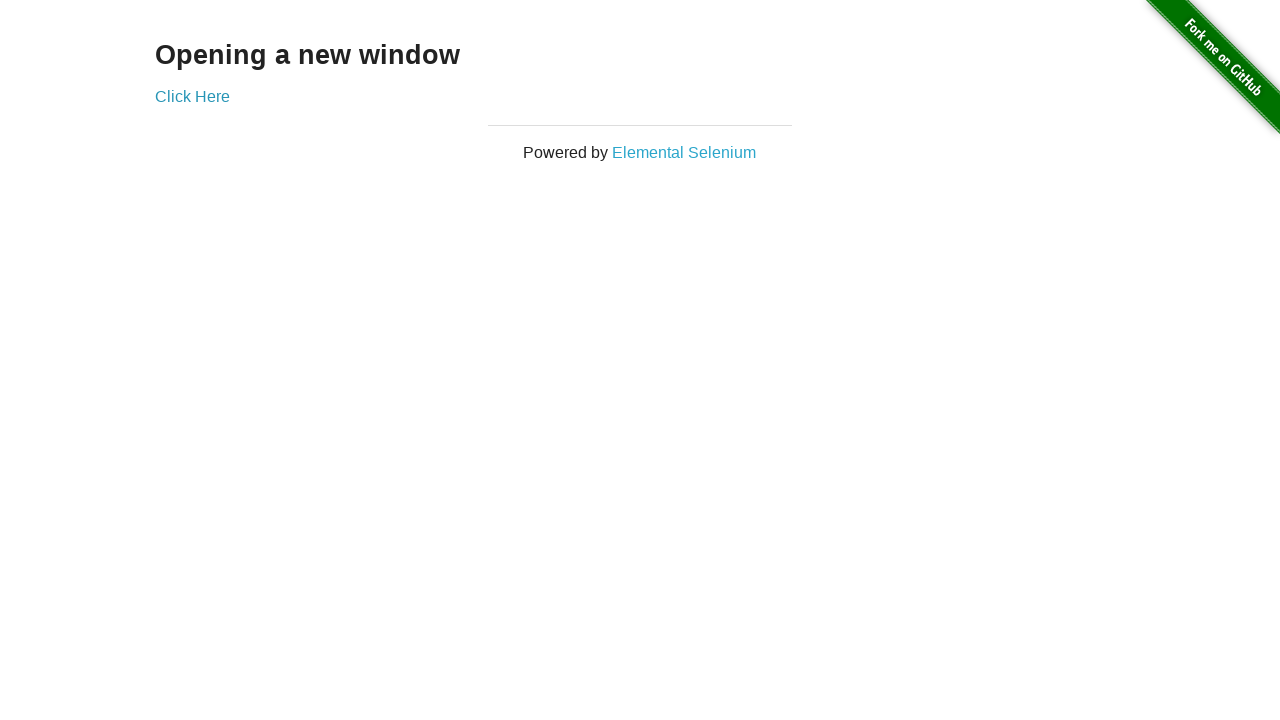

New window opened and captured at (192, 96) on .example a
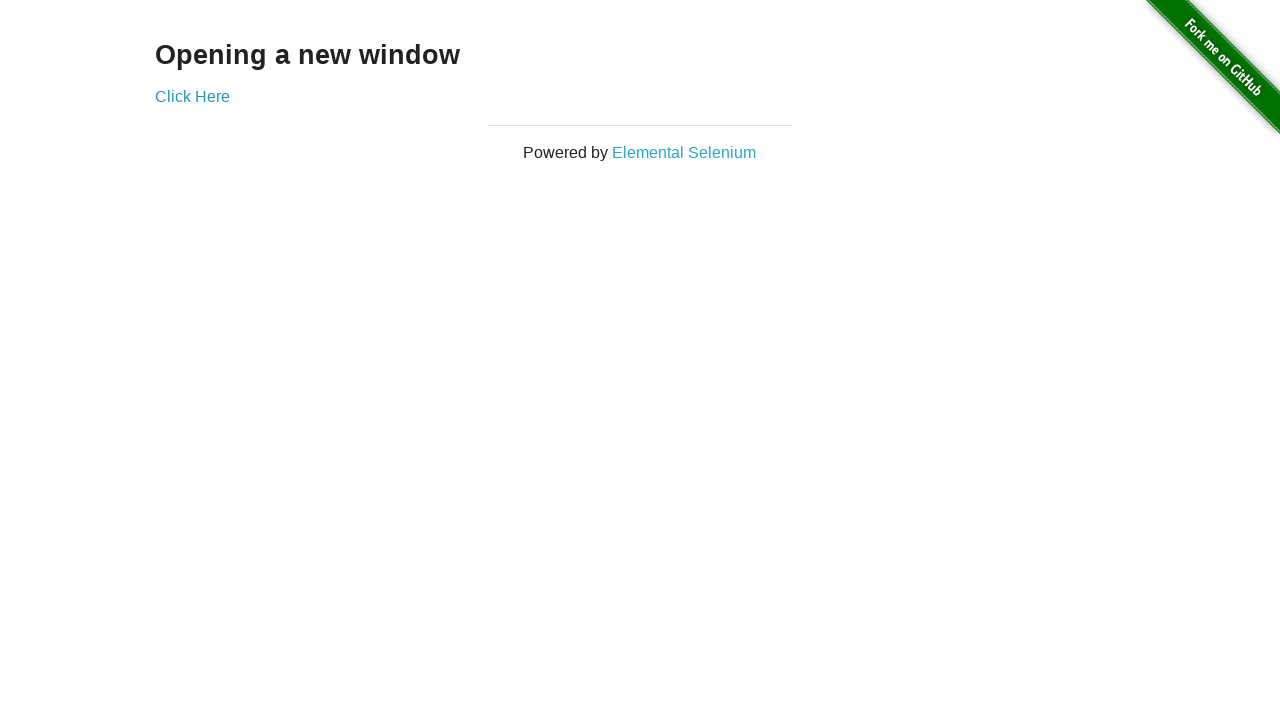

Assigned new page object from popup
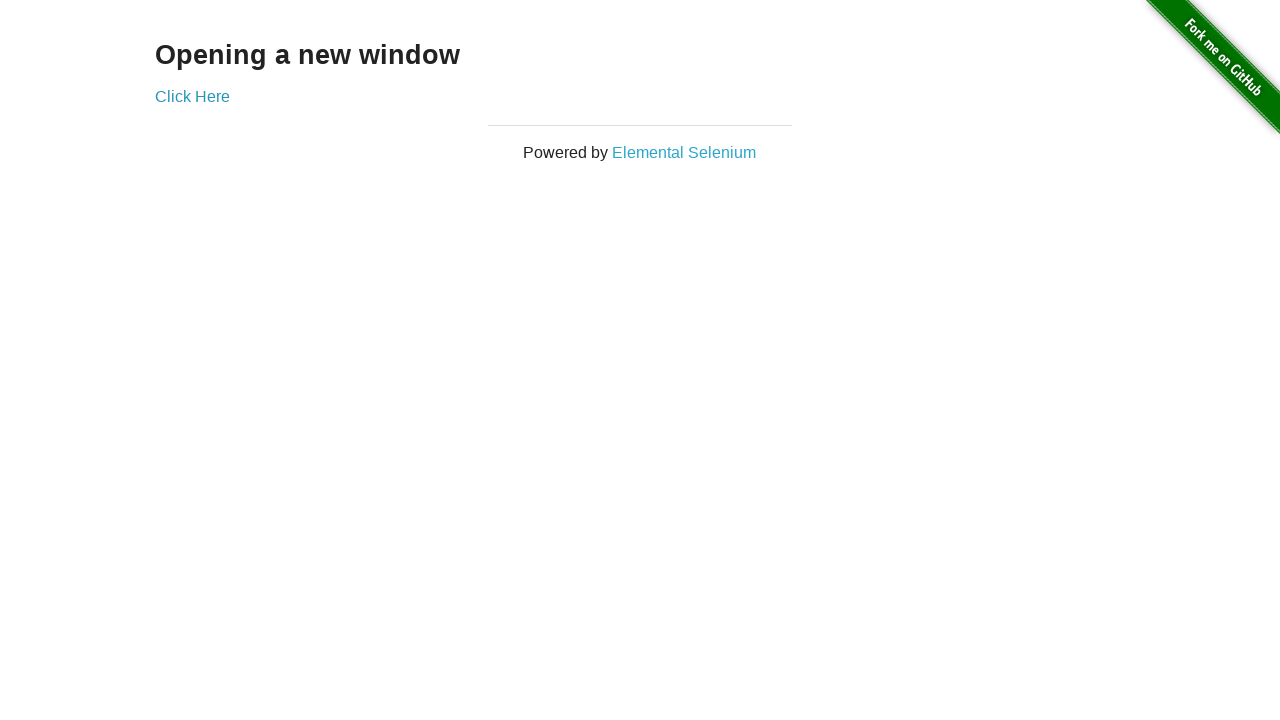

New page finished loading
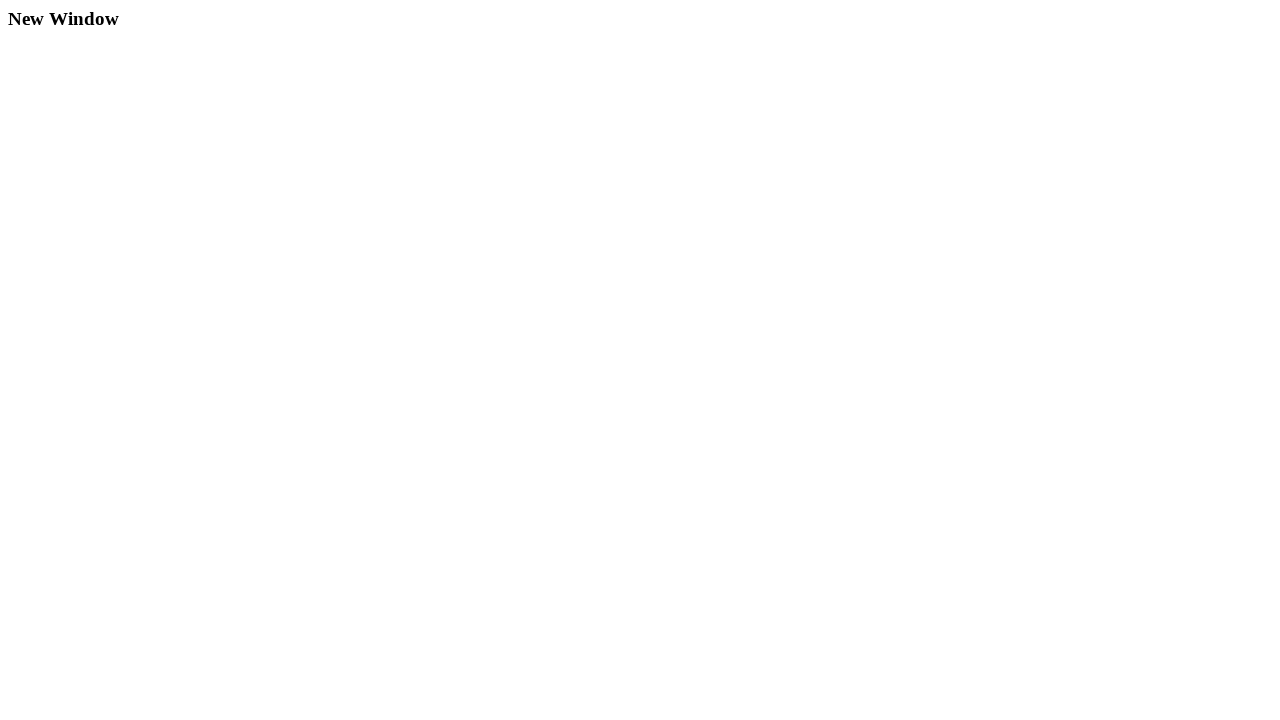

Verified original page title is 'The Internet'
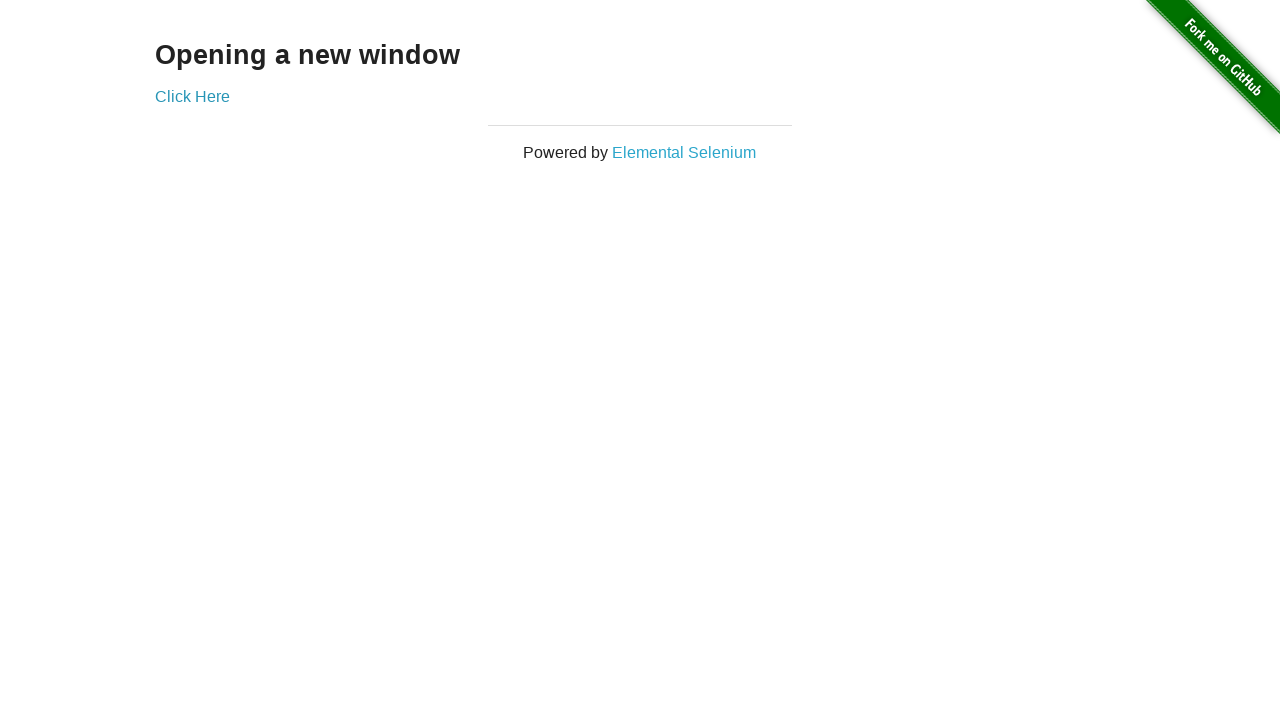

Verified new window title is 'New Window'
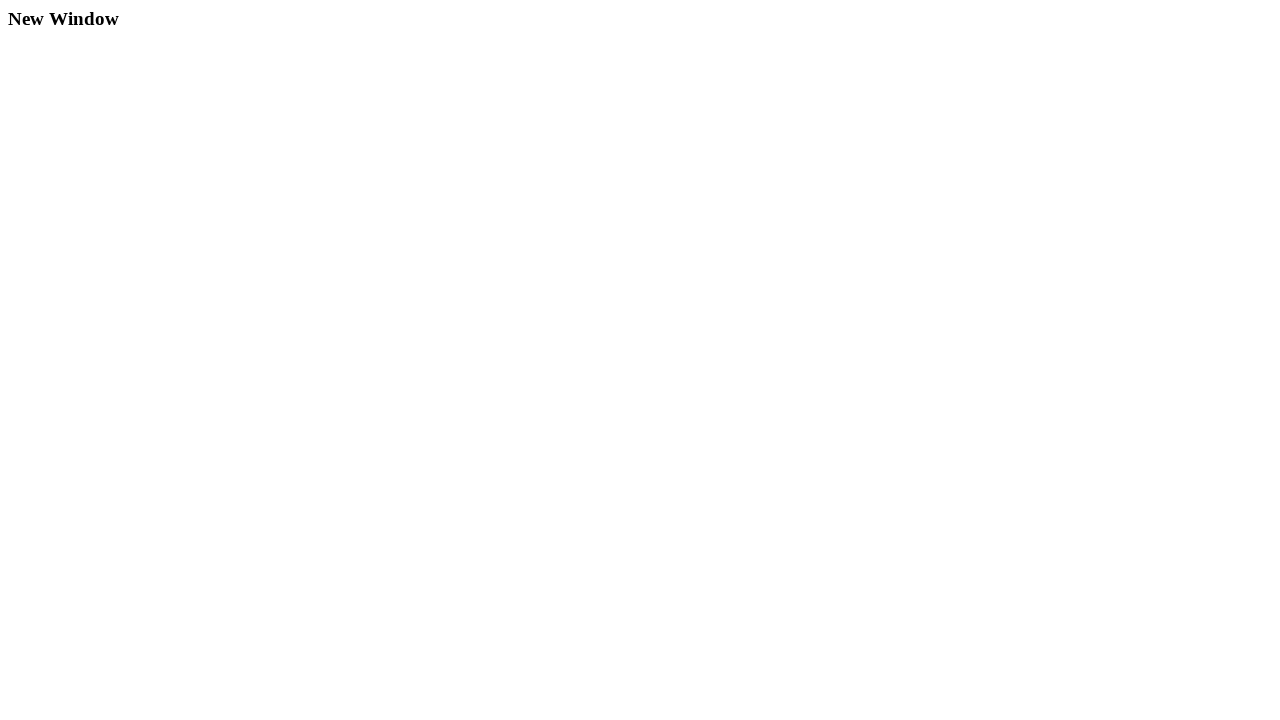

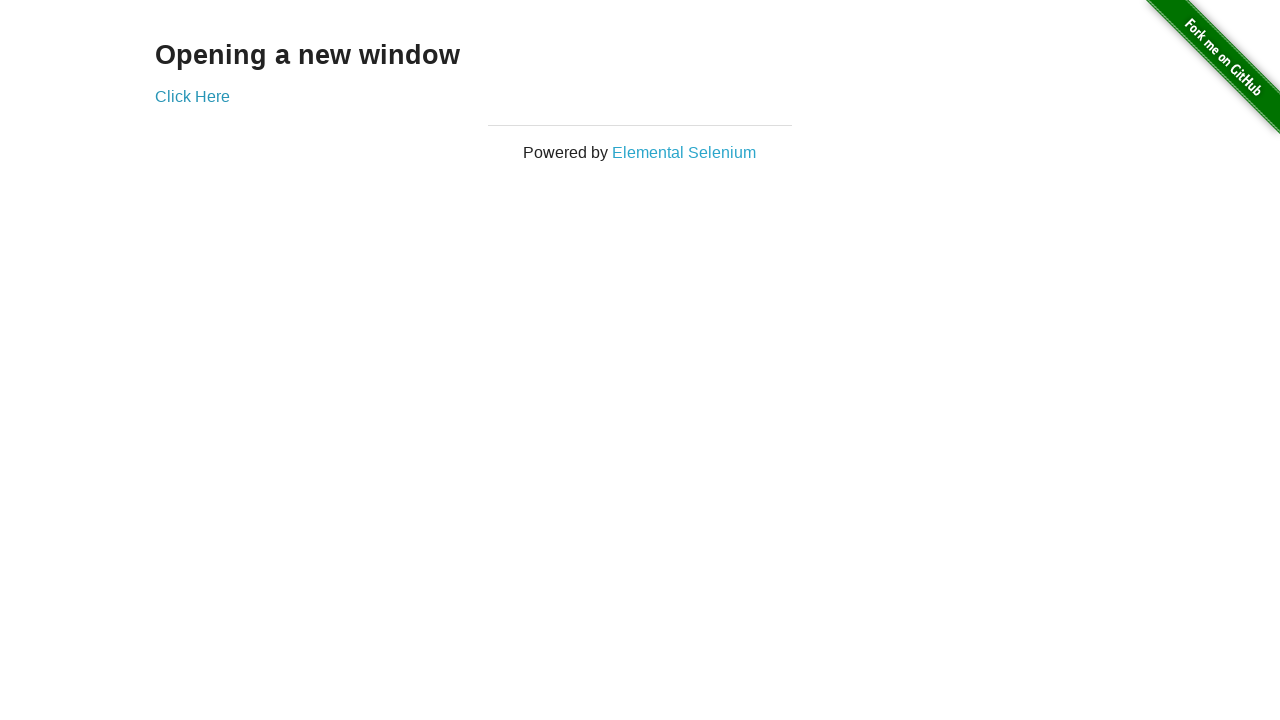